Tests e-commerce add-to-cart functionality by adding specific vegetables (Broccoli, Cucumber, Carrot) to the cart, proceeding to checkout, and entering a promo code.

Starting URL: https://rahulshettyacademy.com/seleniumPractise/#/

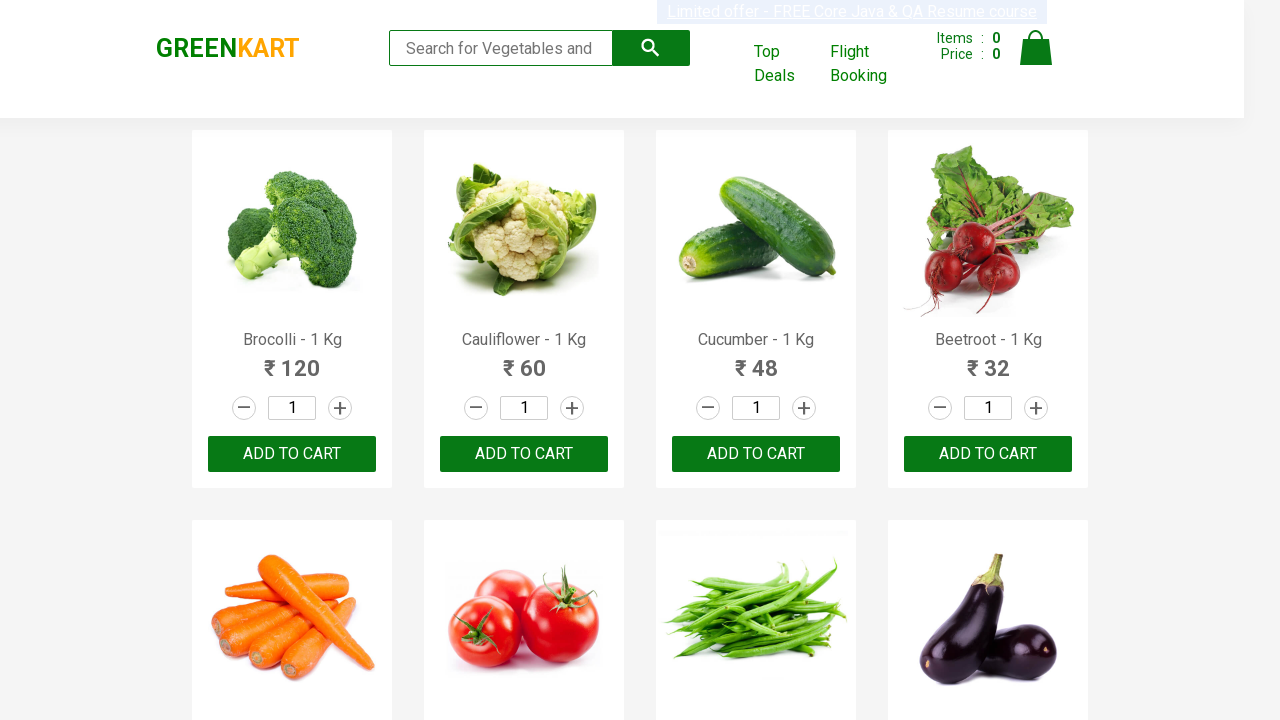

Waited for product names to load
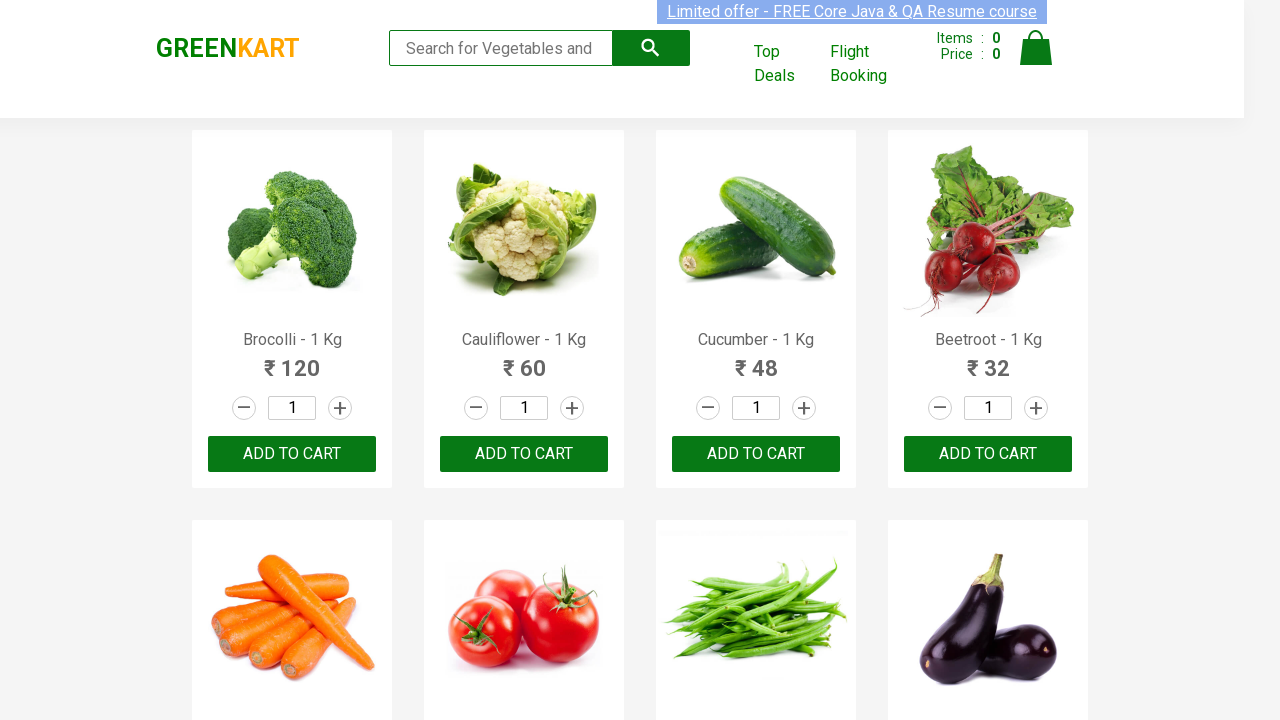

Retrieved all product elements from the page
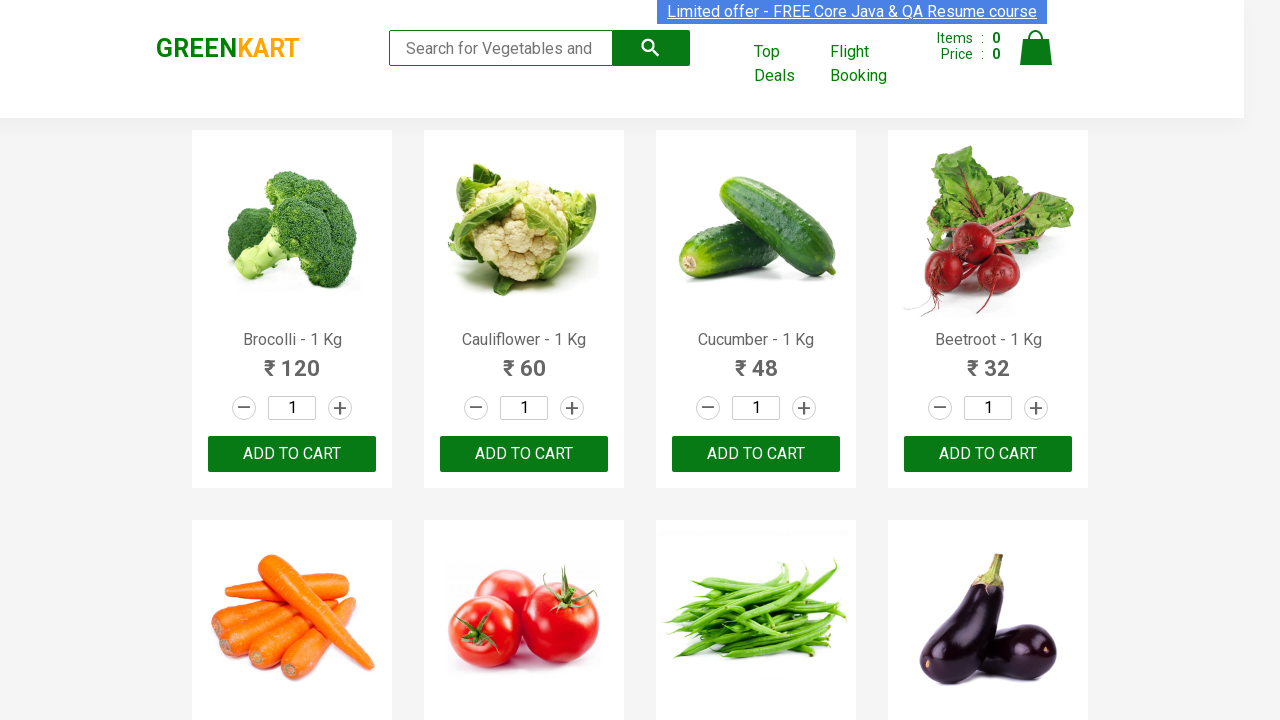

Added Brocolli to cart at (292, 454) on xpath=//div[@class='product-action']/button >> nth=0
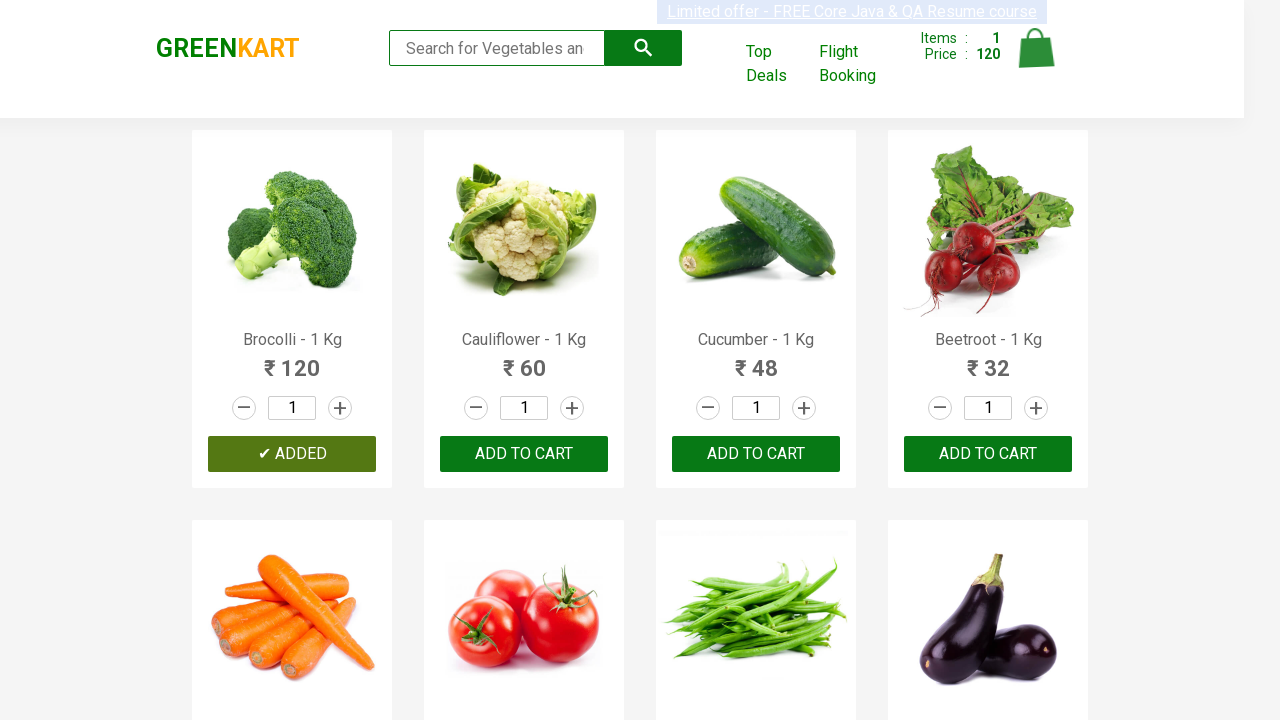

Added Cucumber to cart at (756, 454) on xpath=//div[@class='product-action']/button >> nth=2
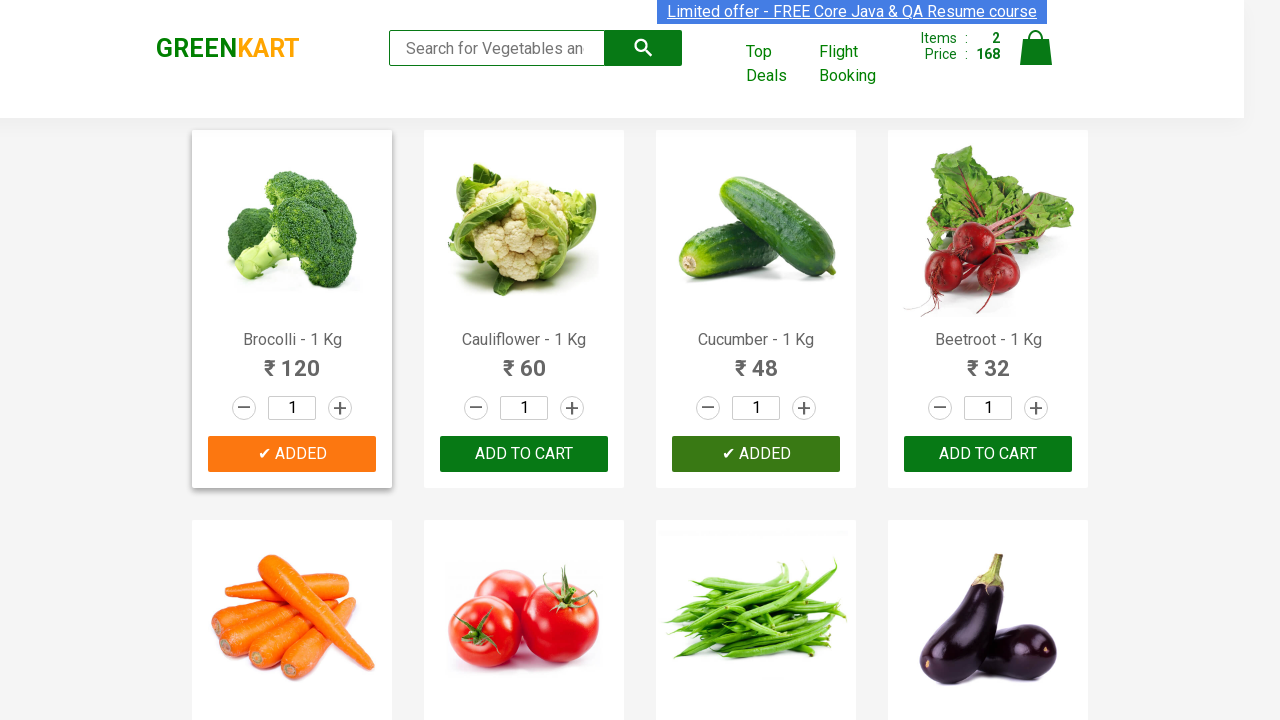

Added Carrot to cart at (292, 360) on xpath=//div[@class='product-action']/button >> nth=4
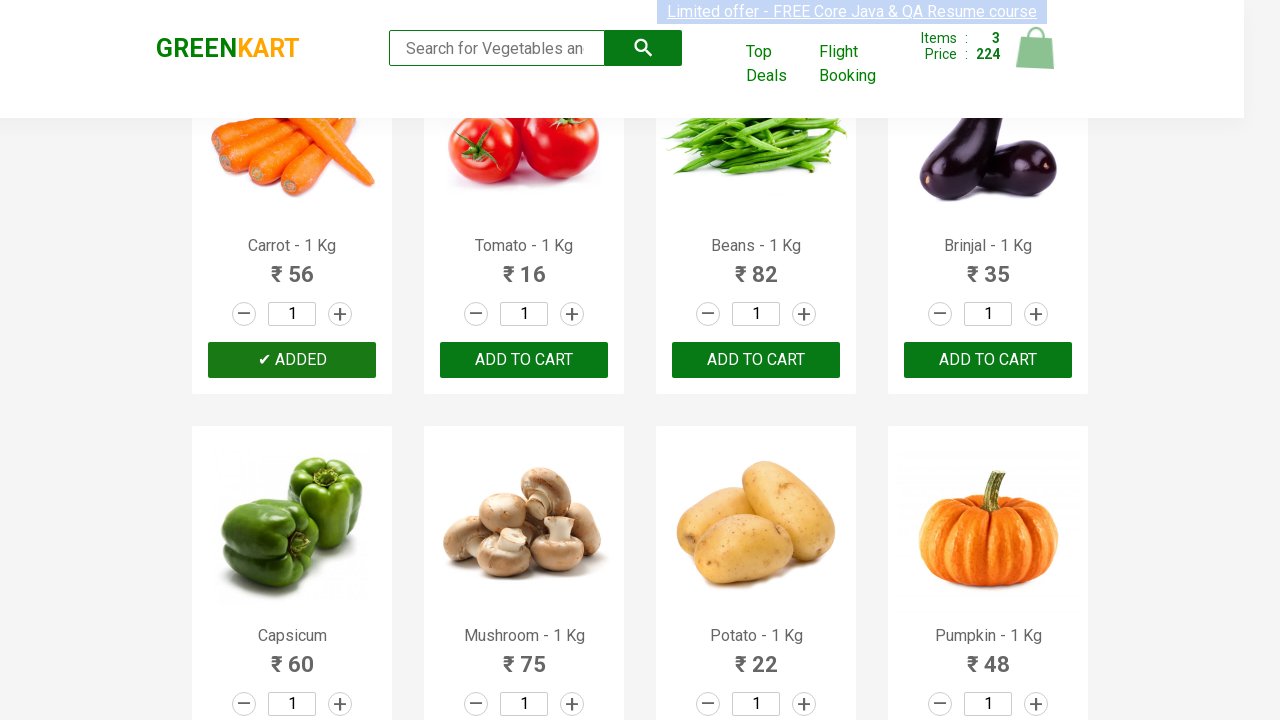

Clicked on Cart icon to view cart at (1036, 48) on img[alt='Cart']
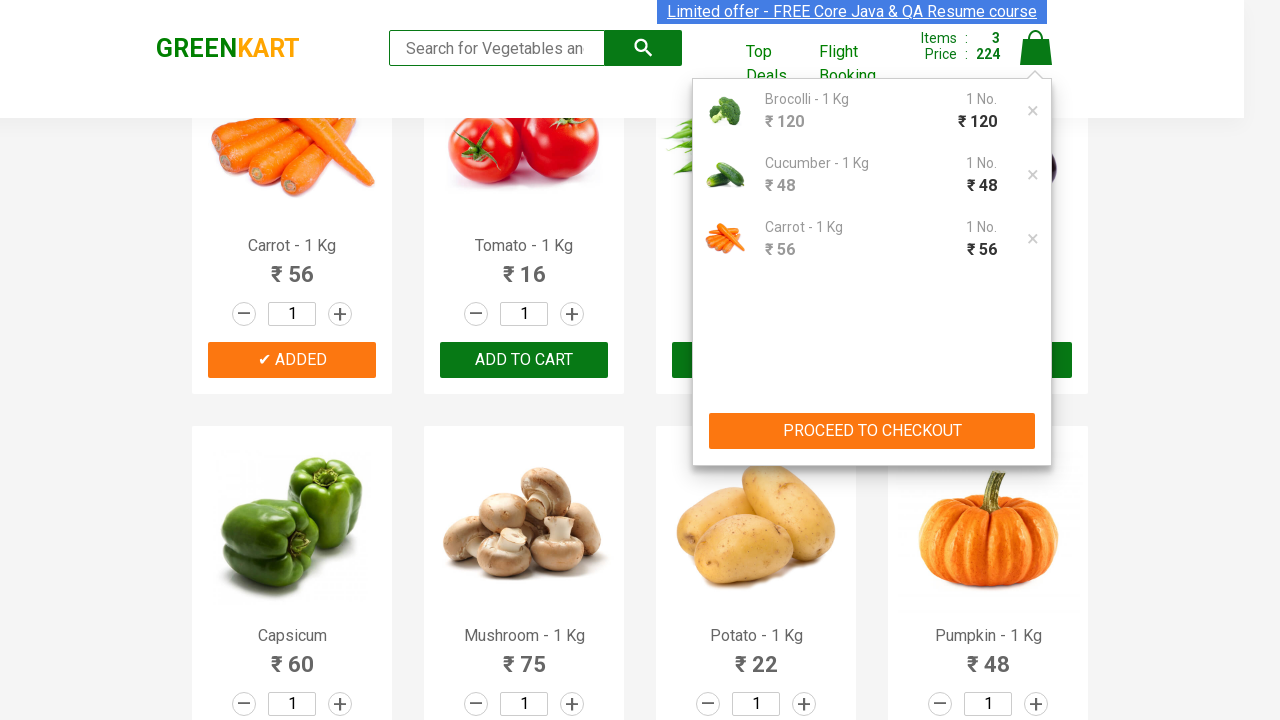

Clicked PROCEED TO CHECKOUT button at (872, 431) on xpath=//button[text()='PROCEED TO CHECKOUT']
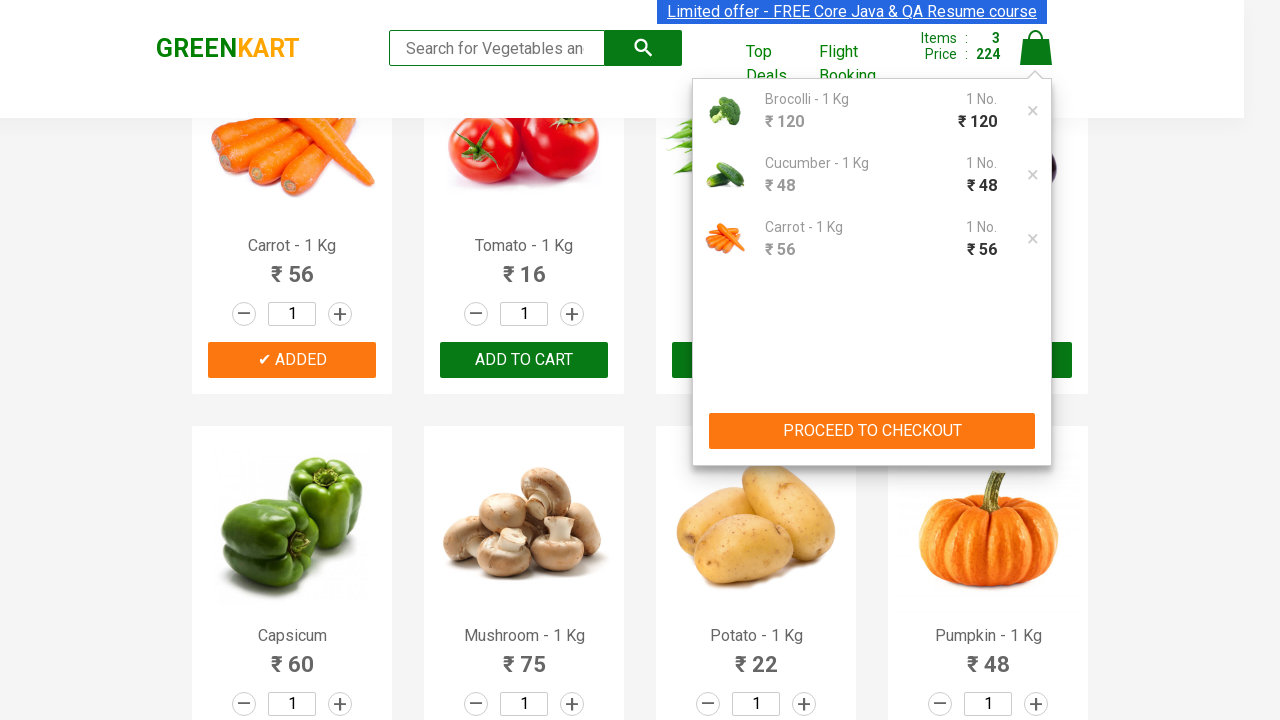

Waited for promo code input field to appear
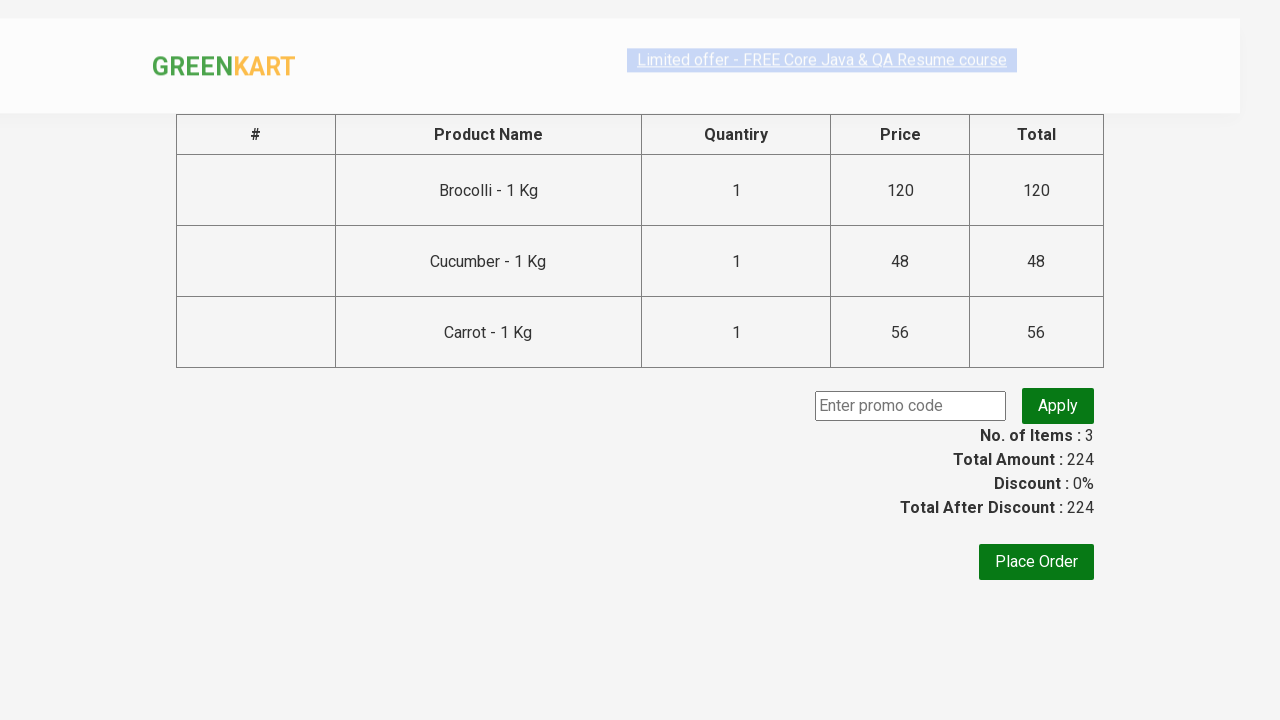

Entered promo code 'rahulshettyacademy' on input.promoCode
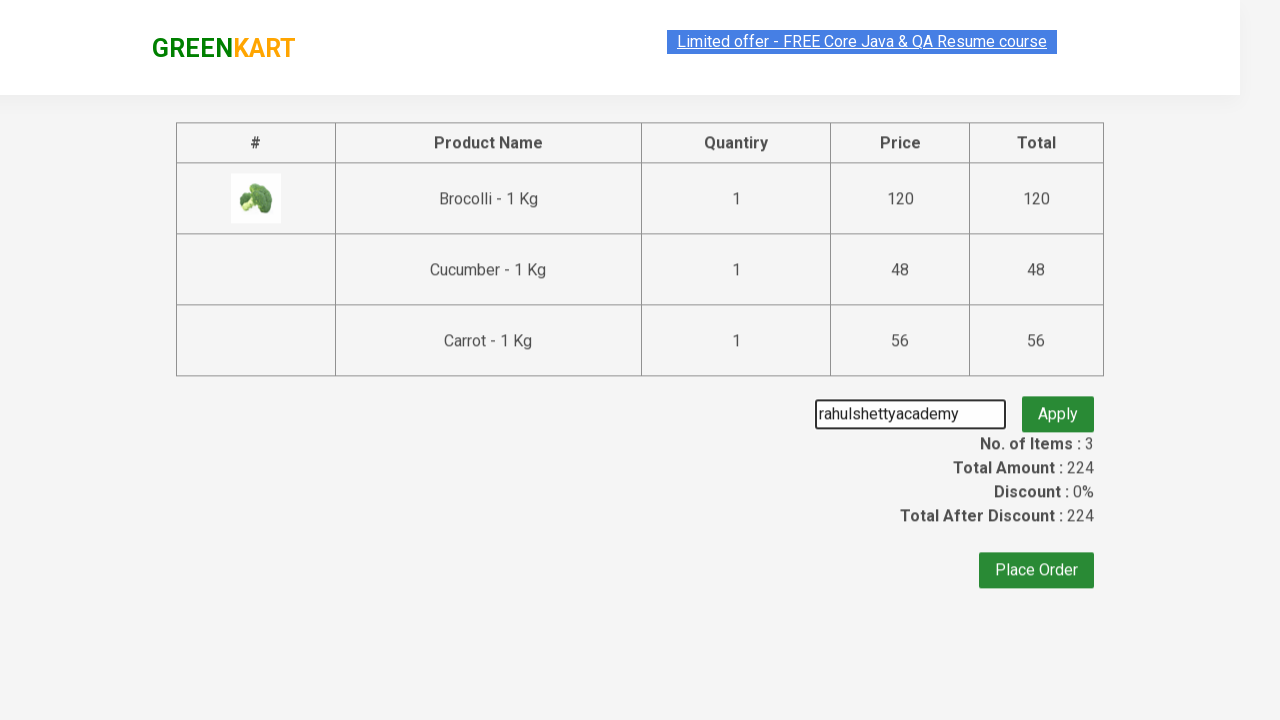

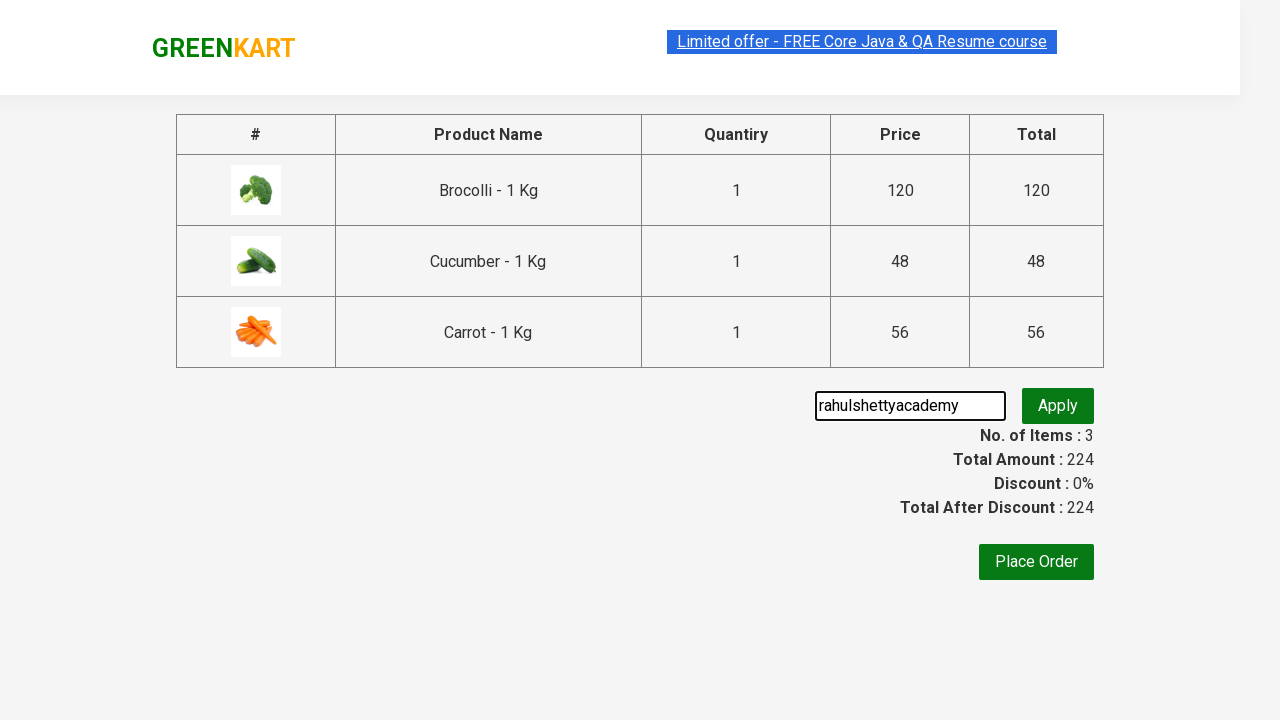